Navigates to the El País news website and verifies that the page title contains "EL PAÍS" or "El País" to confirm the page loaded correctly.

Starting URL: https://elpais.com

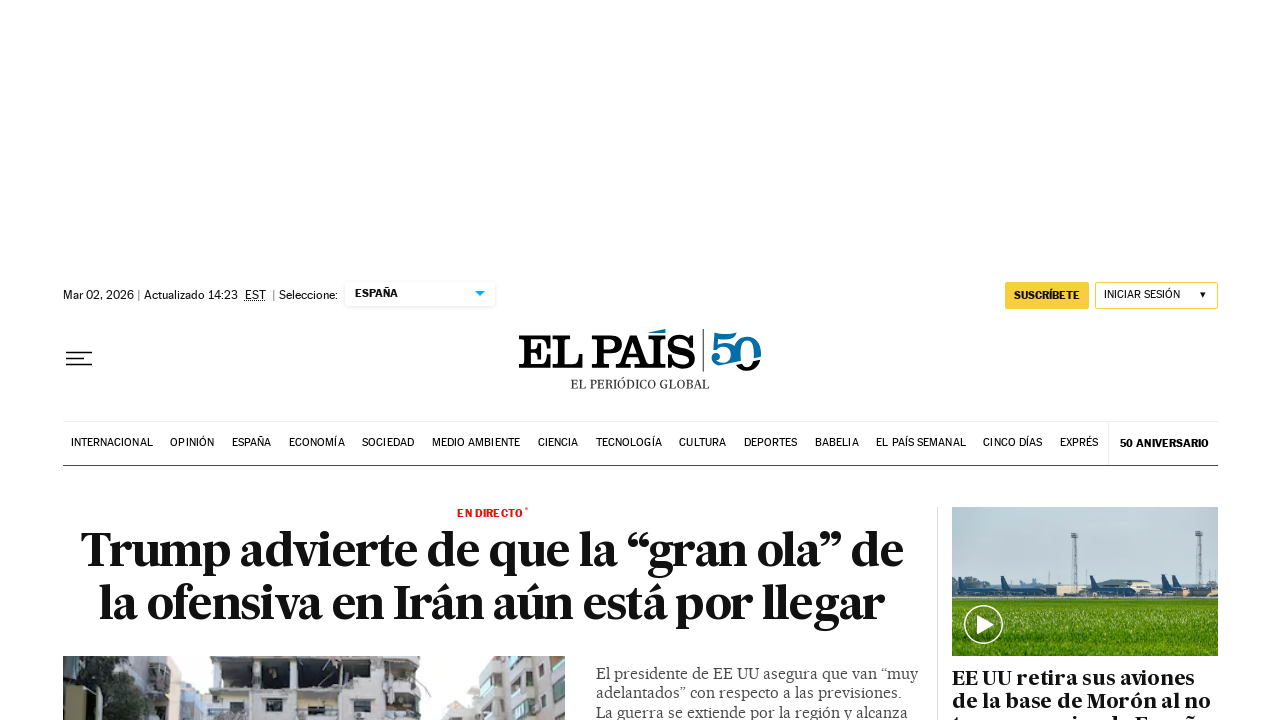

Waited for page to reach domcontentloaded state
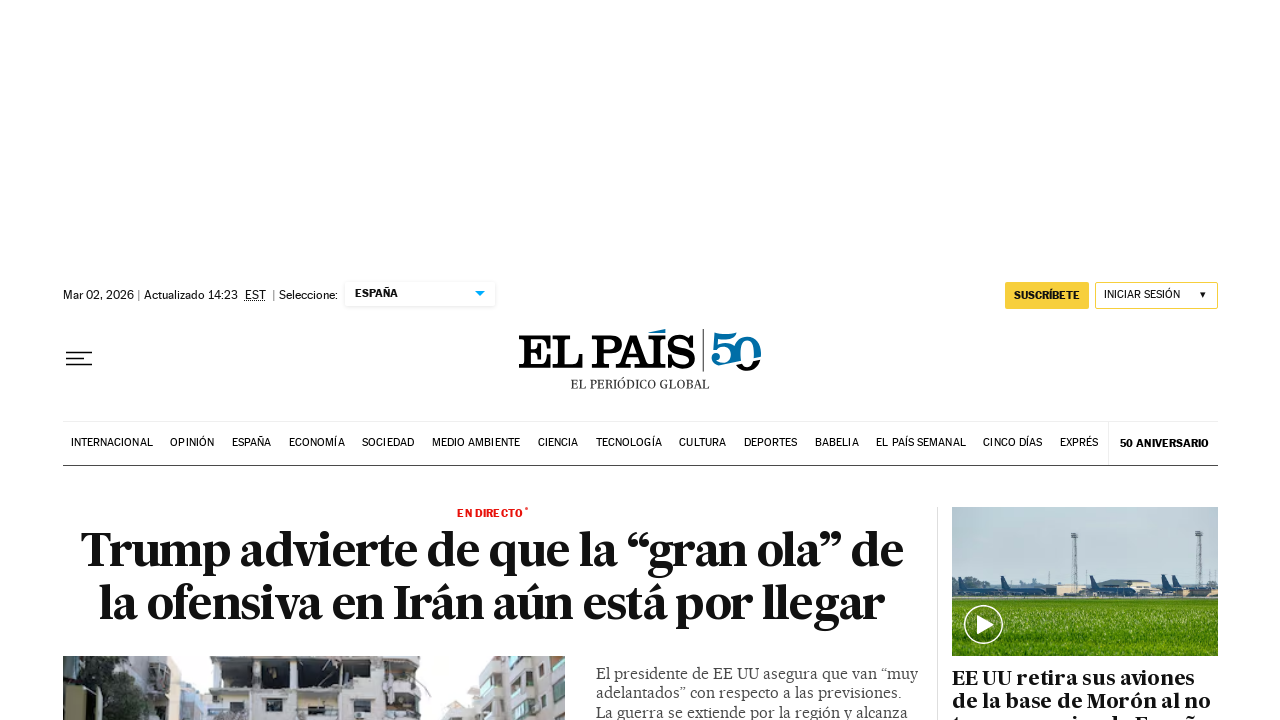

Retrieved page title: EL PAÍS: el periódico global
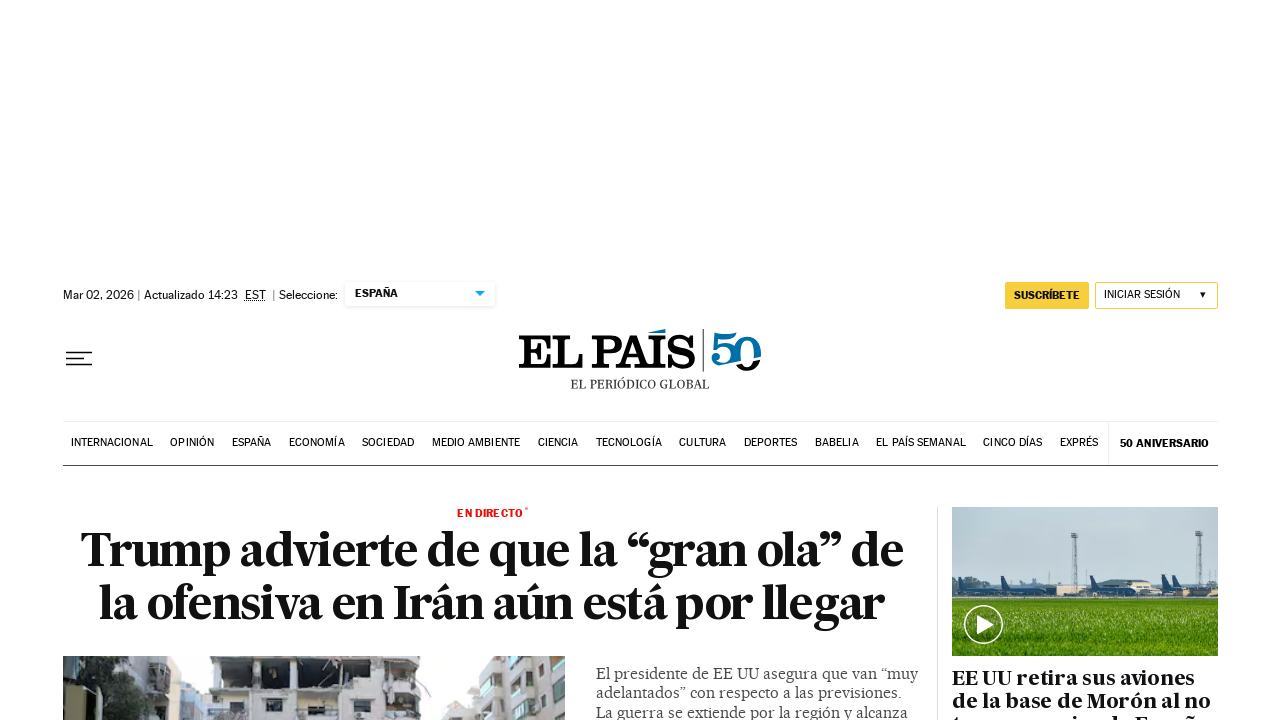

Verified that page title contains 'EL PAÍS' or 'El País'
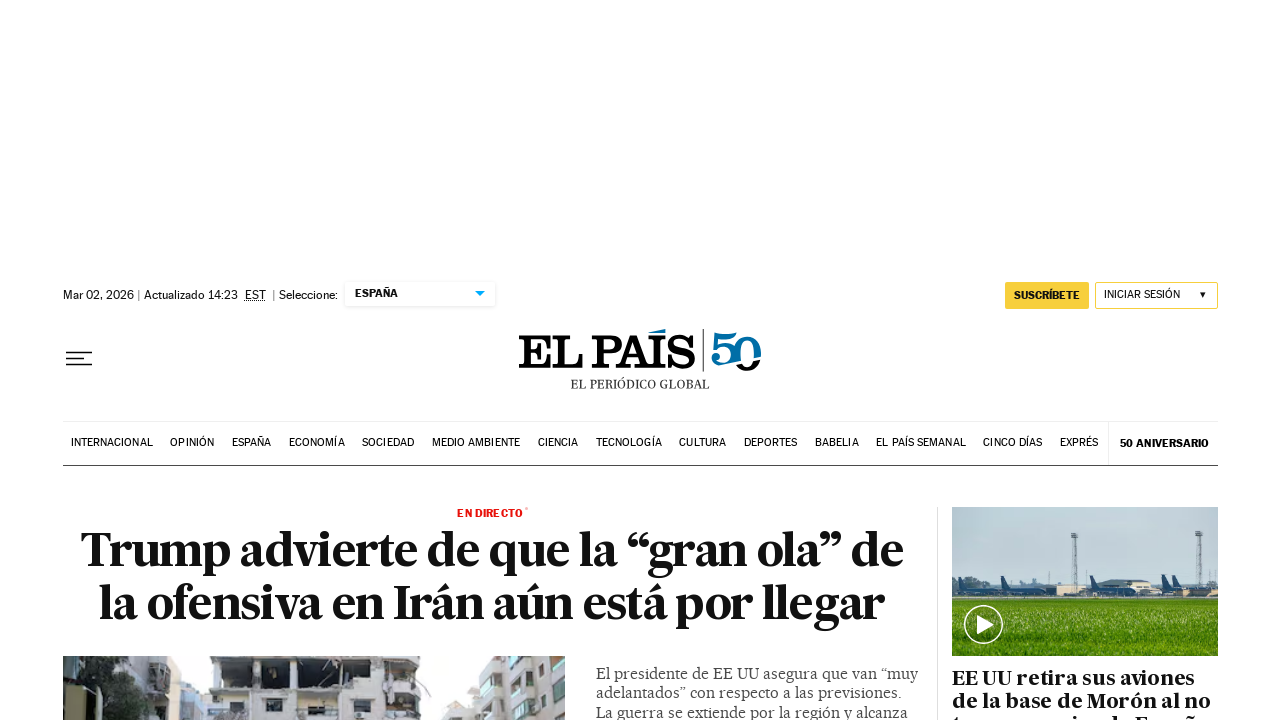

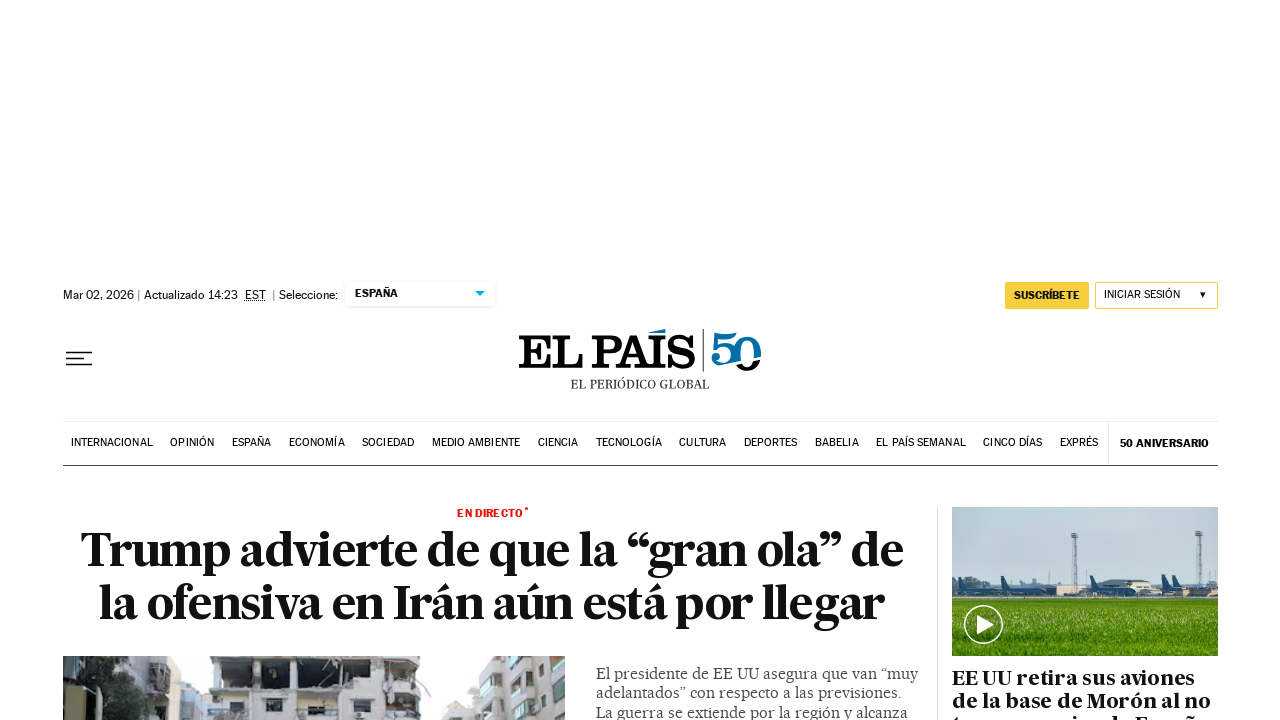